Tests a wait scenario by clicking a verify button and checking that a success message appears

Starting URL: http://suninjuly.github.io/wait1.html

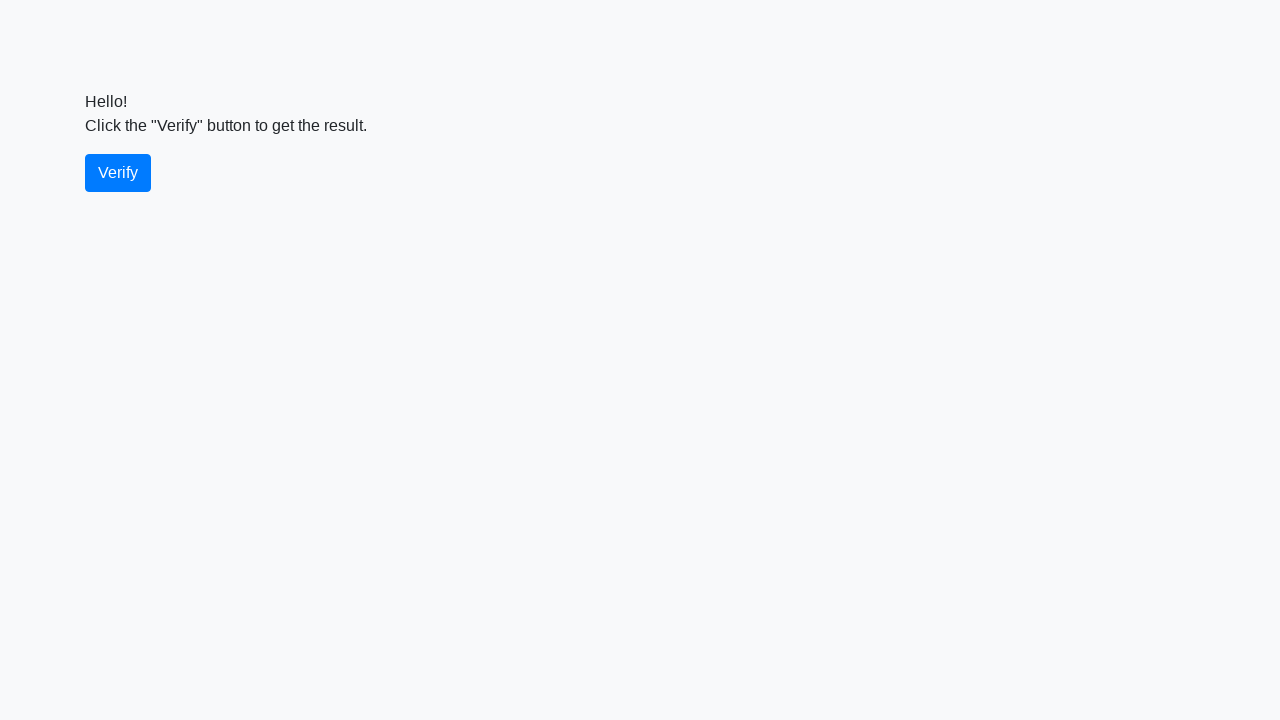

Clicked the verify button at (118, 173) on #verify
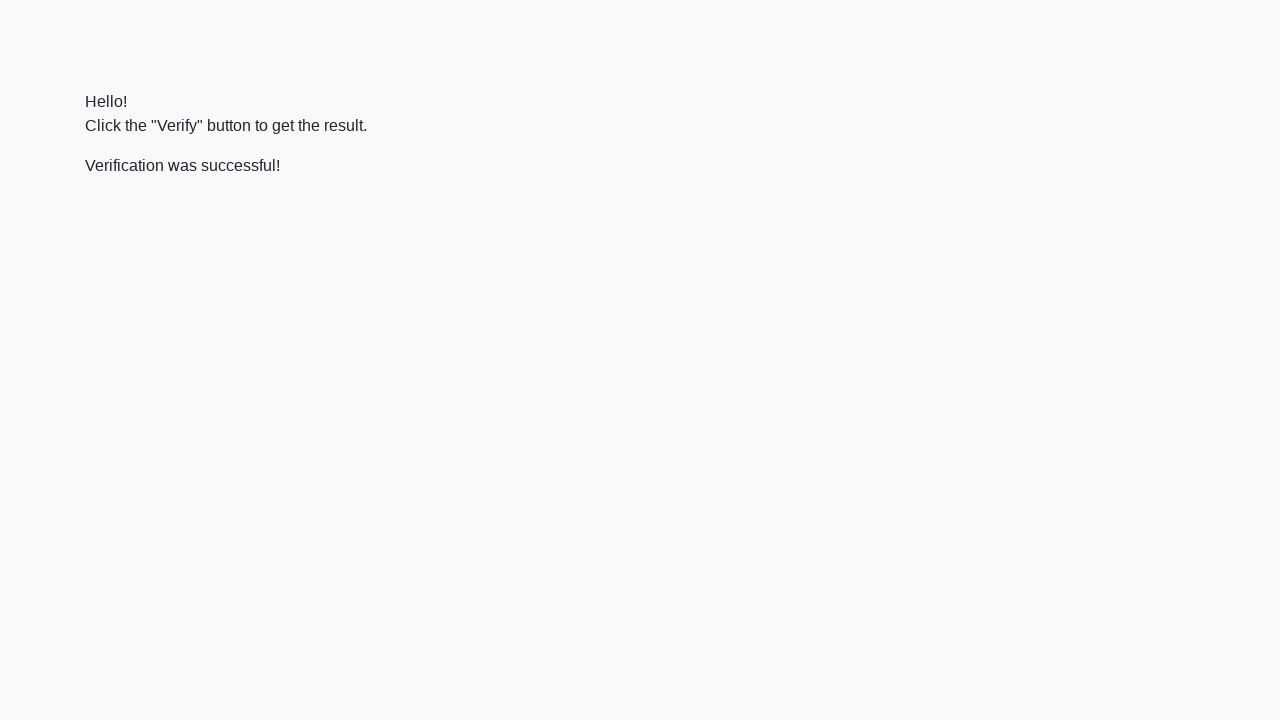

Success message appeared and loaded
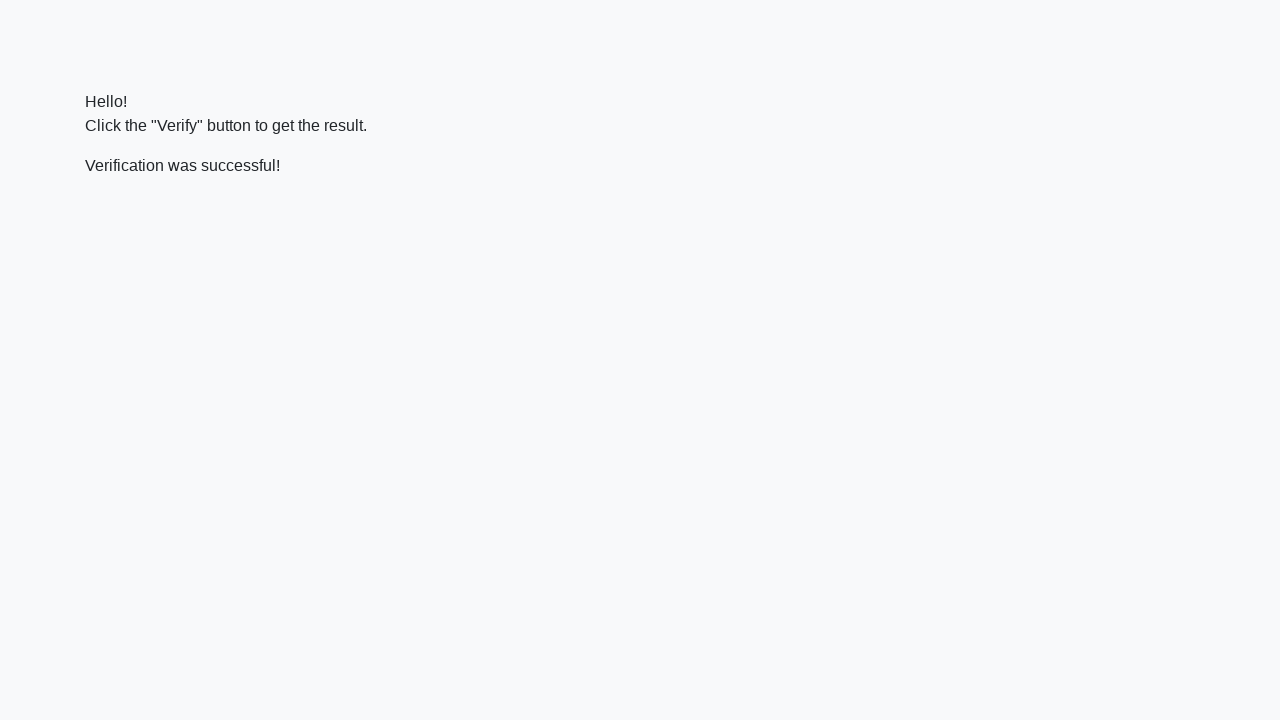

Verified that success message contains 'successful'
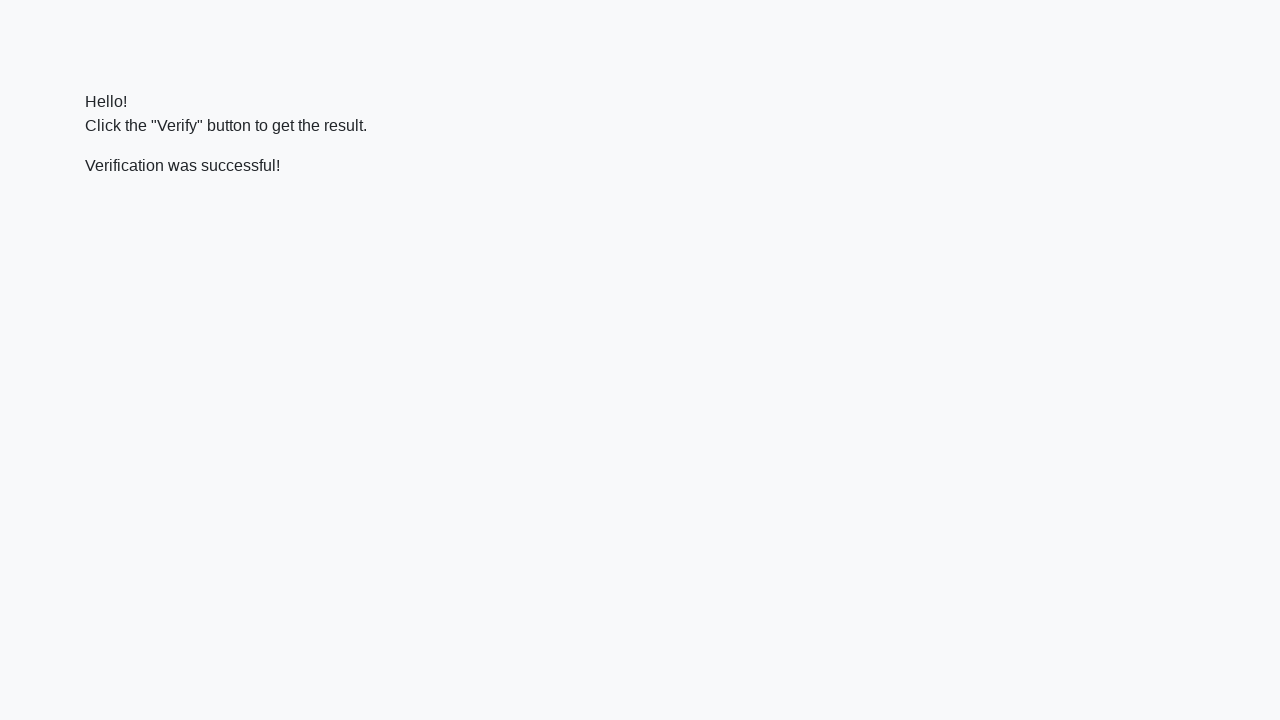

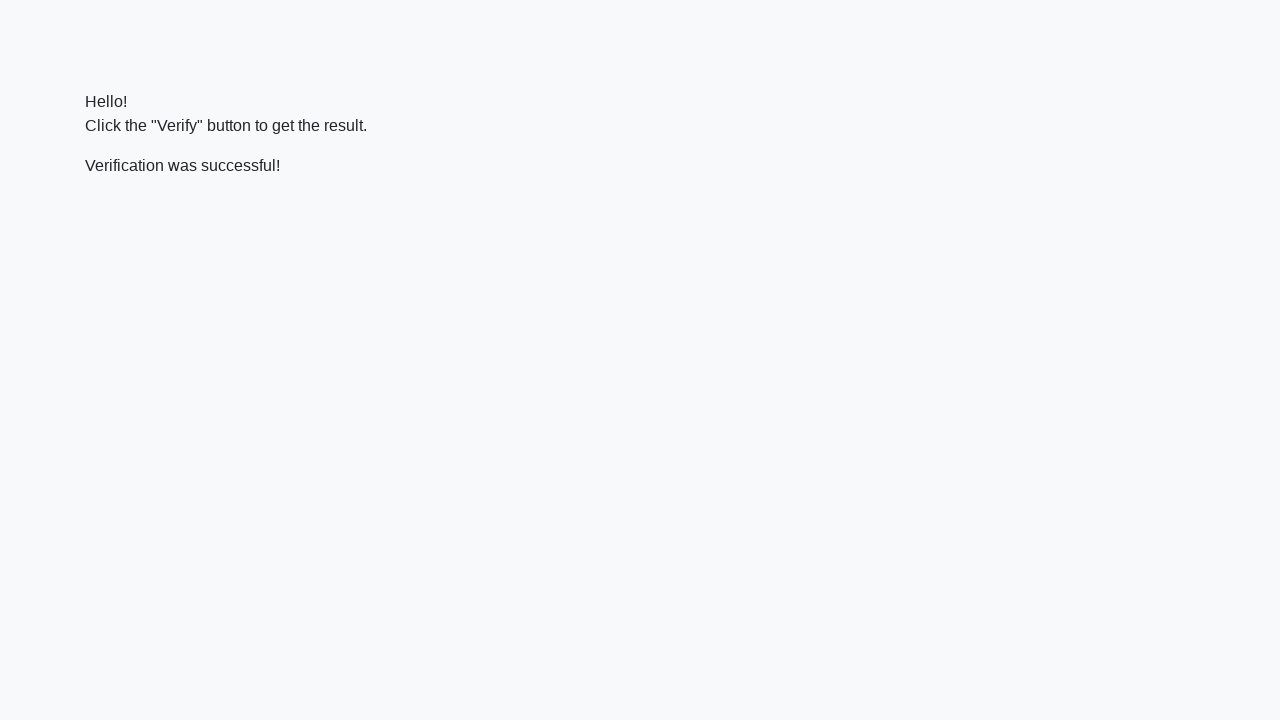